Tests click and hold drag and drop by dragging element G to element A position

Starting URL: https://selenium08.blogspot.com/2020/01/click-and-hold.html

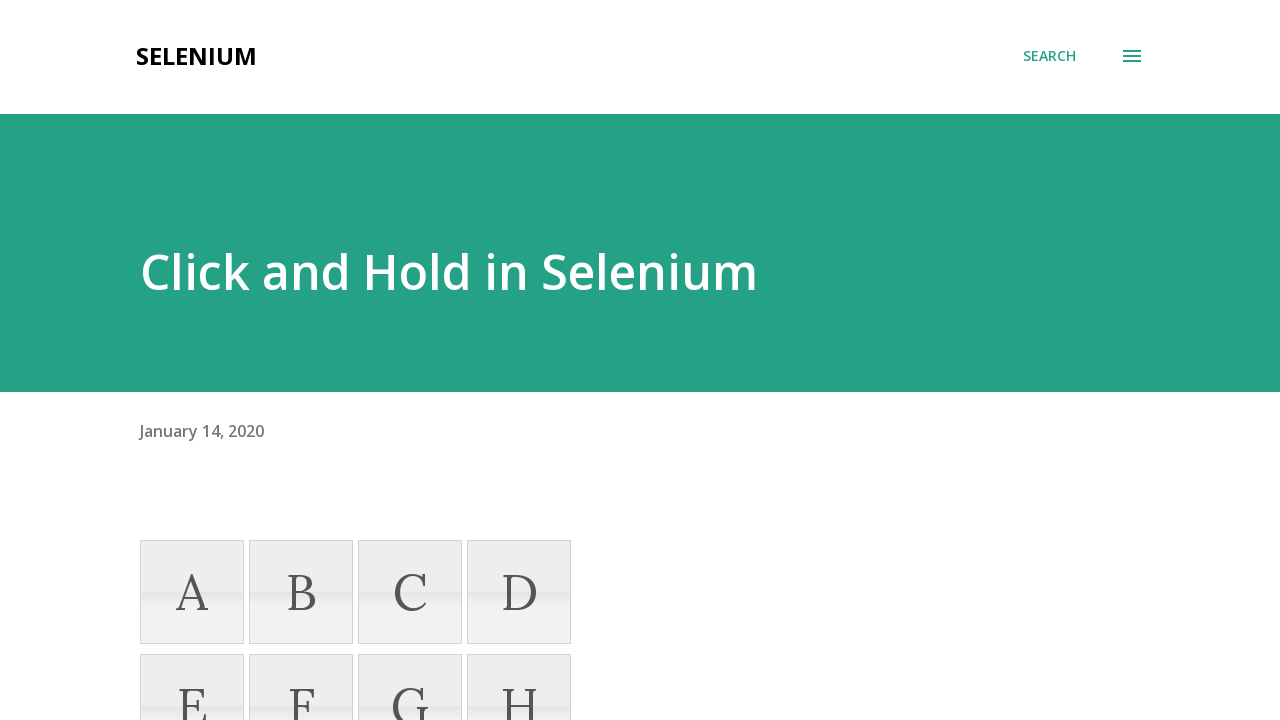

Dragged element G to element A position using click and hold at (192, 554)
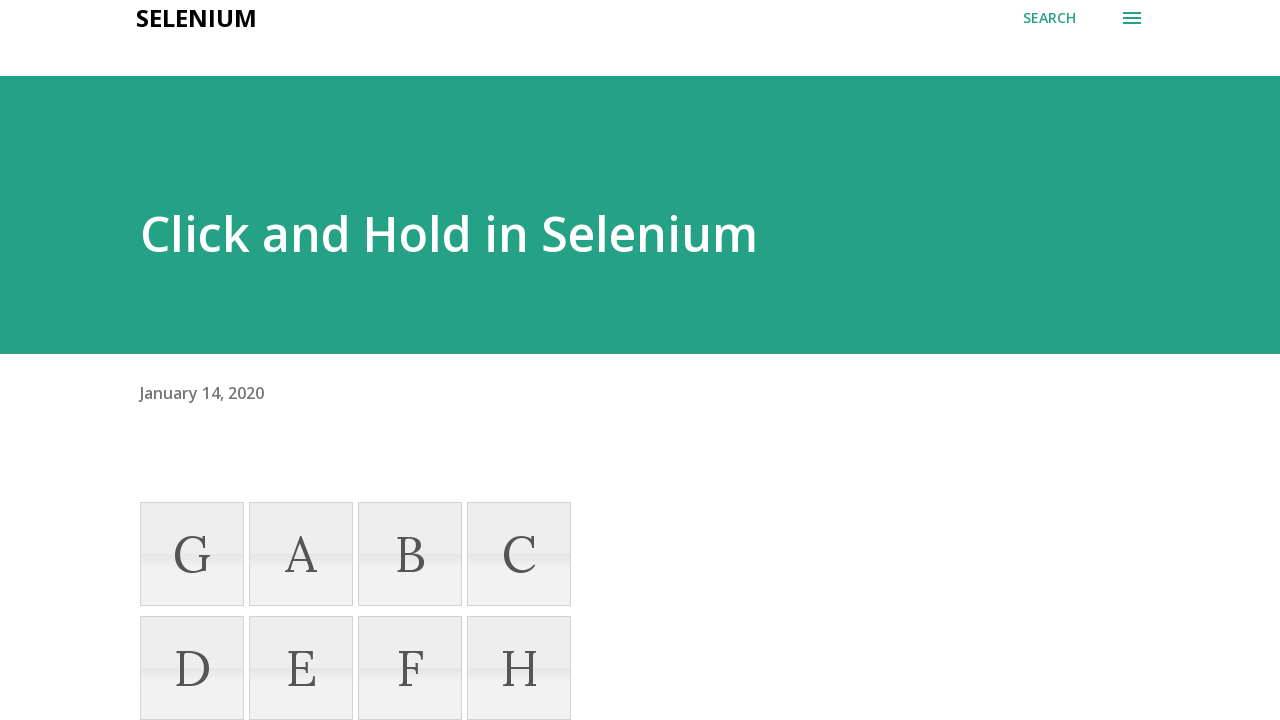

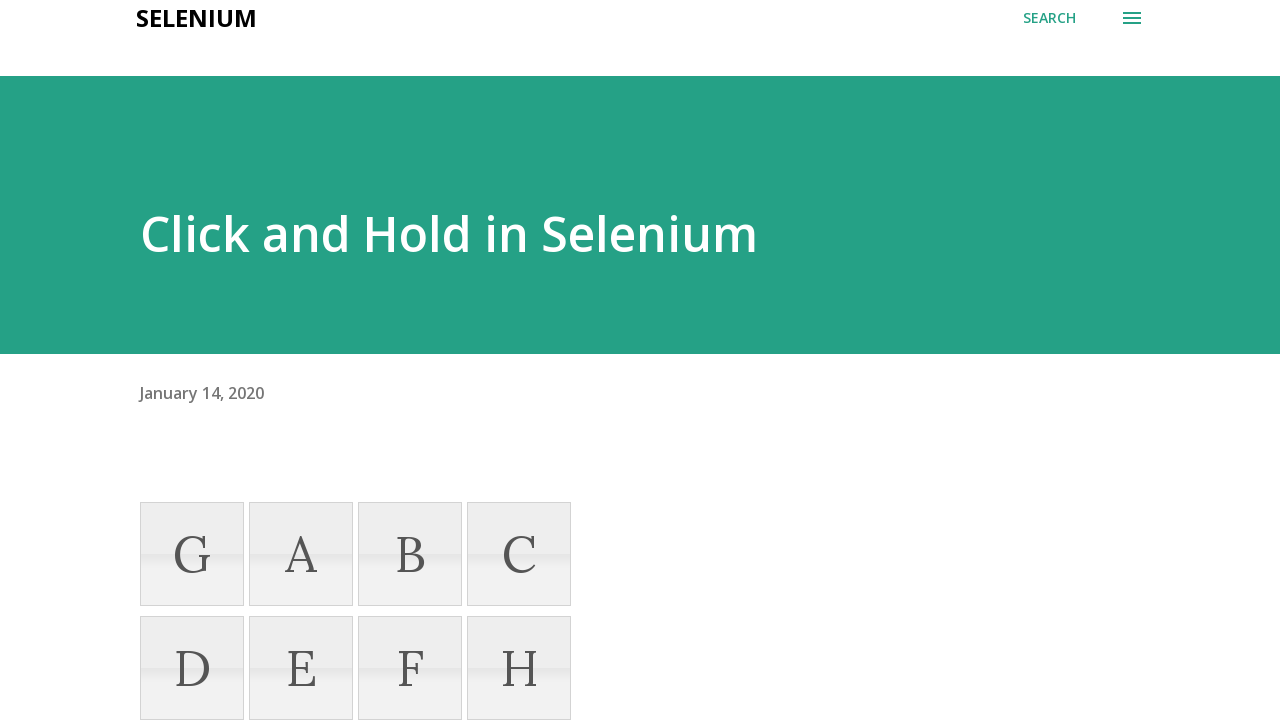